Tests the jQuery UI selectable functionality by selecting multiple items in sequence using click and hold actions

Starting URL: https://jqueryui.com/selectable/

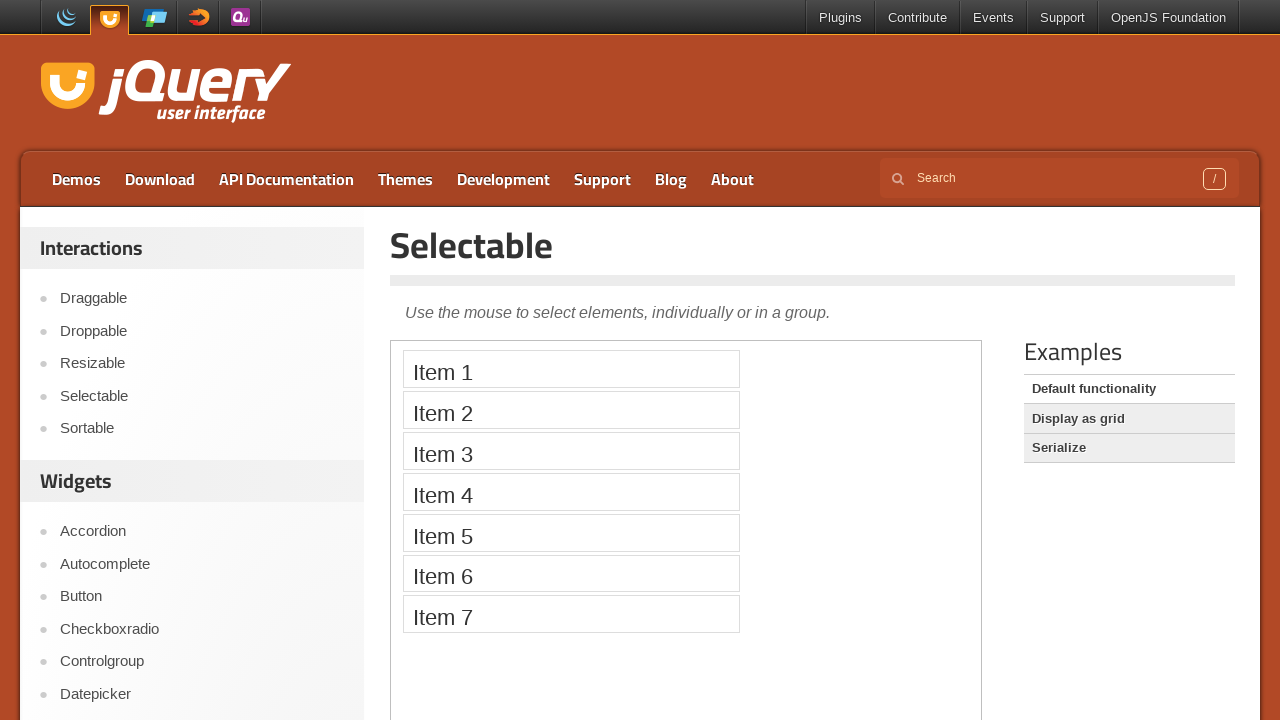

Located and switched to the iframe containing the selectable demo
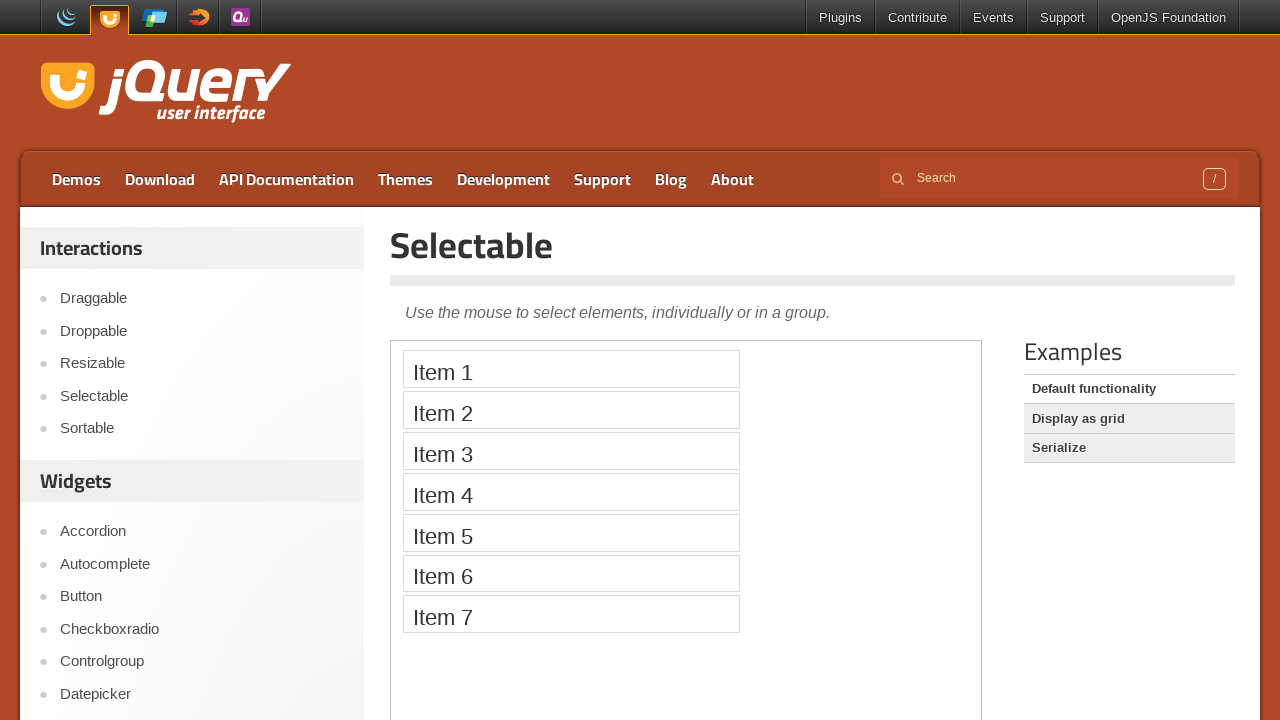

Located Item 1 element in the selectable list
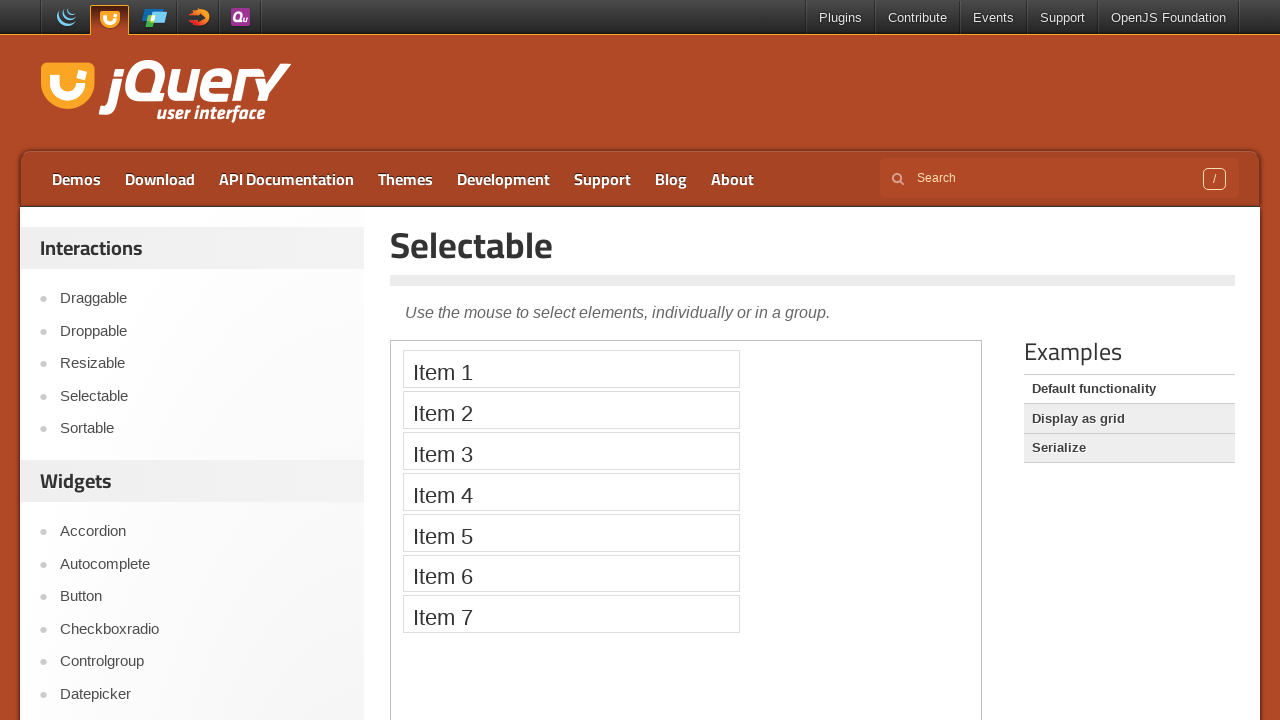

Located Item 2 element in the selectable list
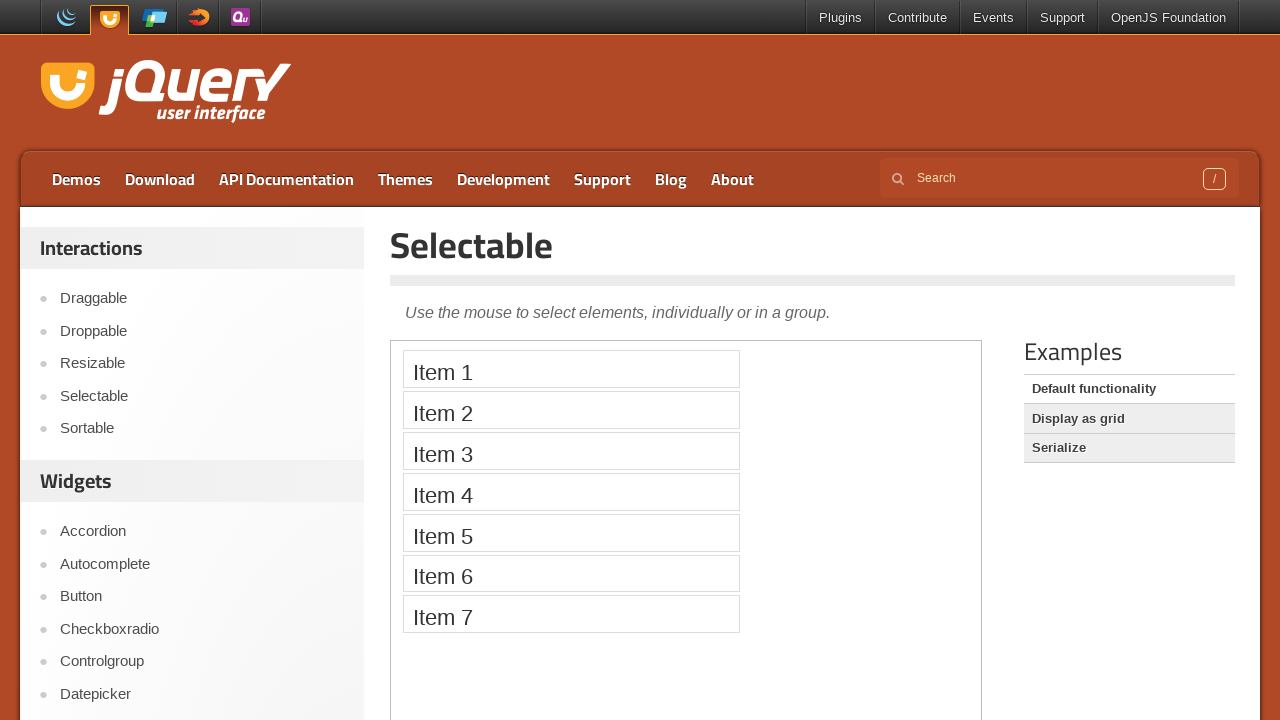

Located Item 3 element in the selectable list
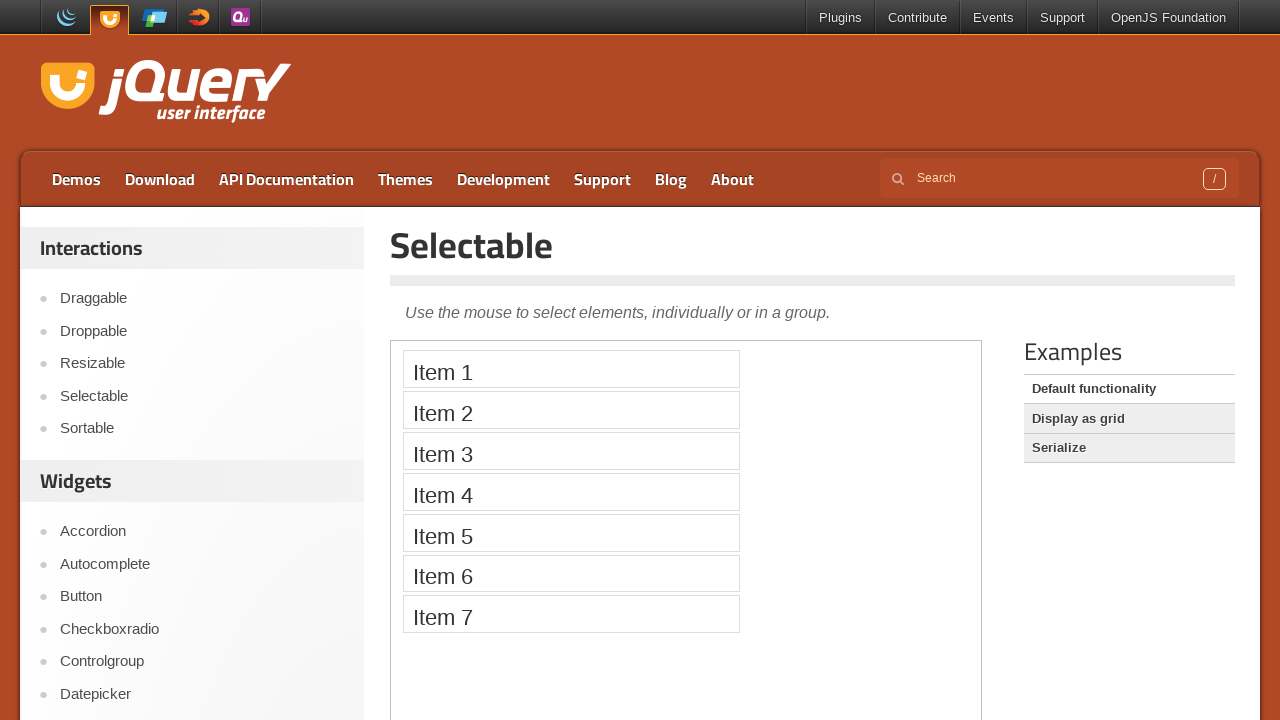

Located Item 4 element in the selectable list
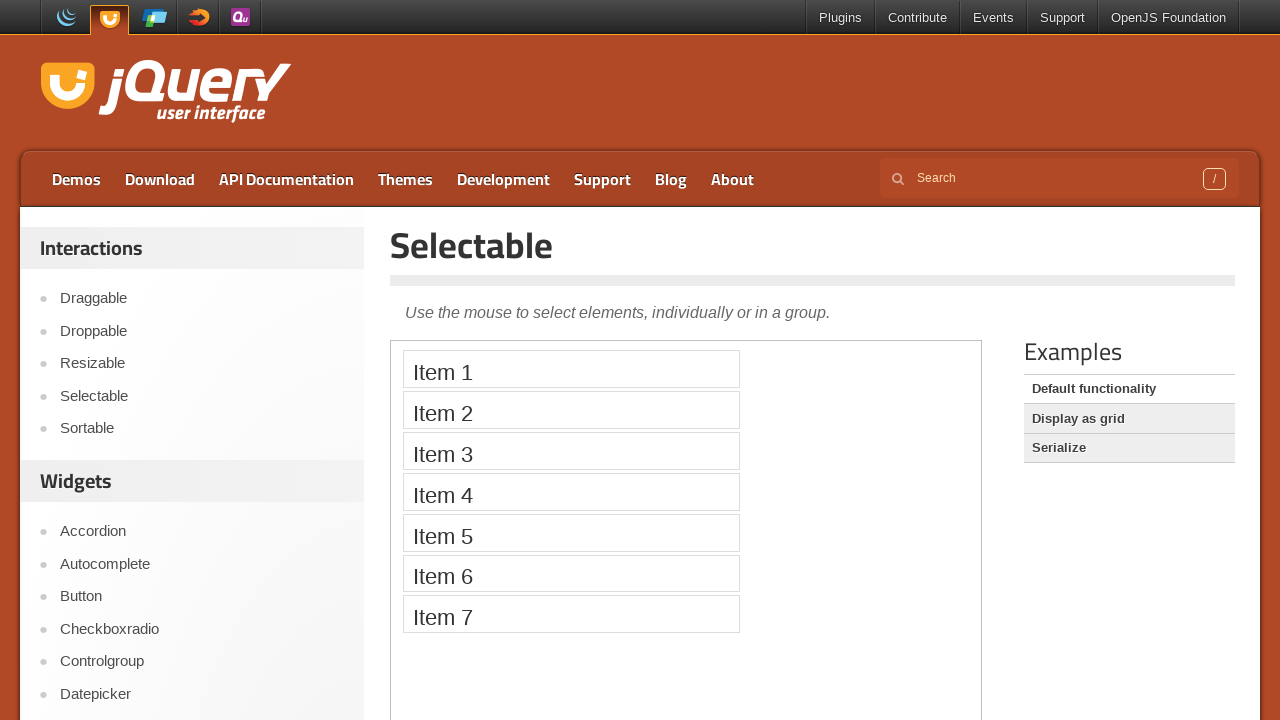

Clicked on Item 1 to start selection at (571, 369) on iframe >> nth=0 >> internal:control=enter-frame >> xpath=//li[text()='Item 1']
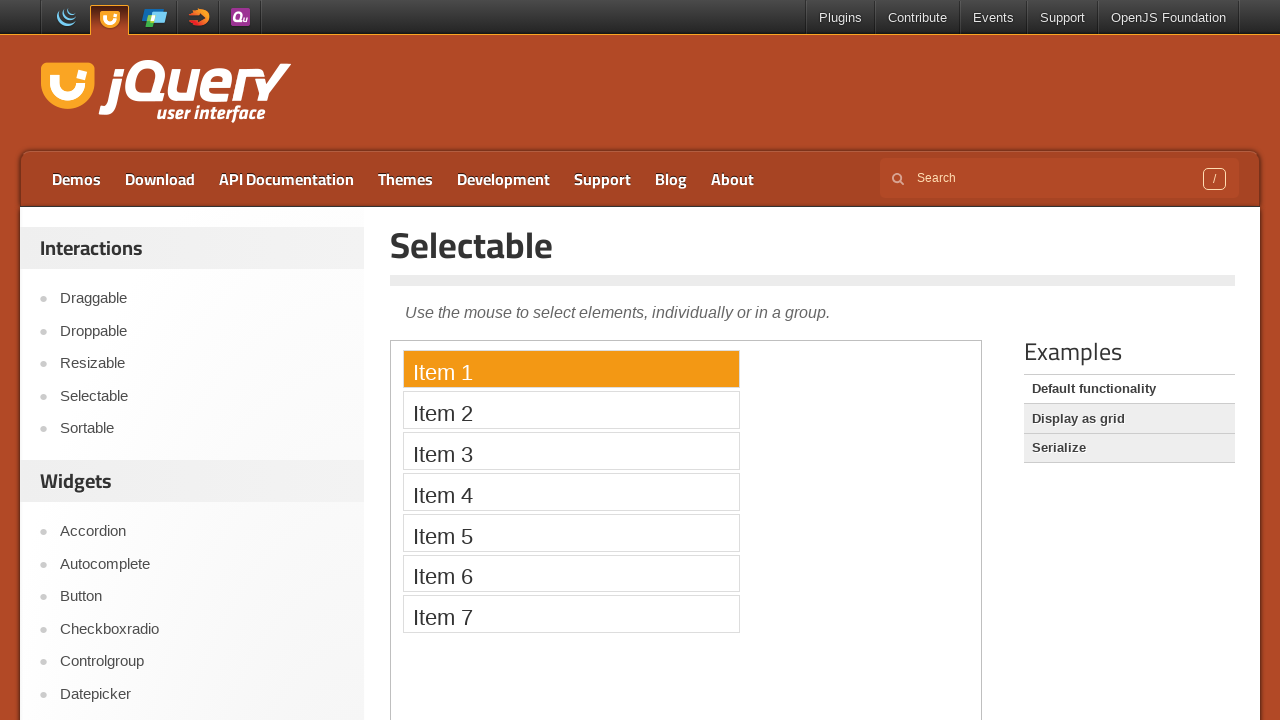

Pressed Shift key down to enable multi-select mode
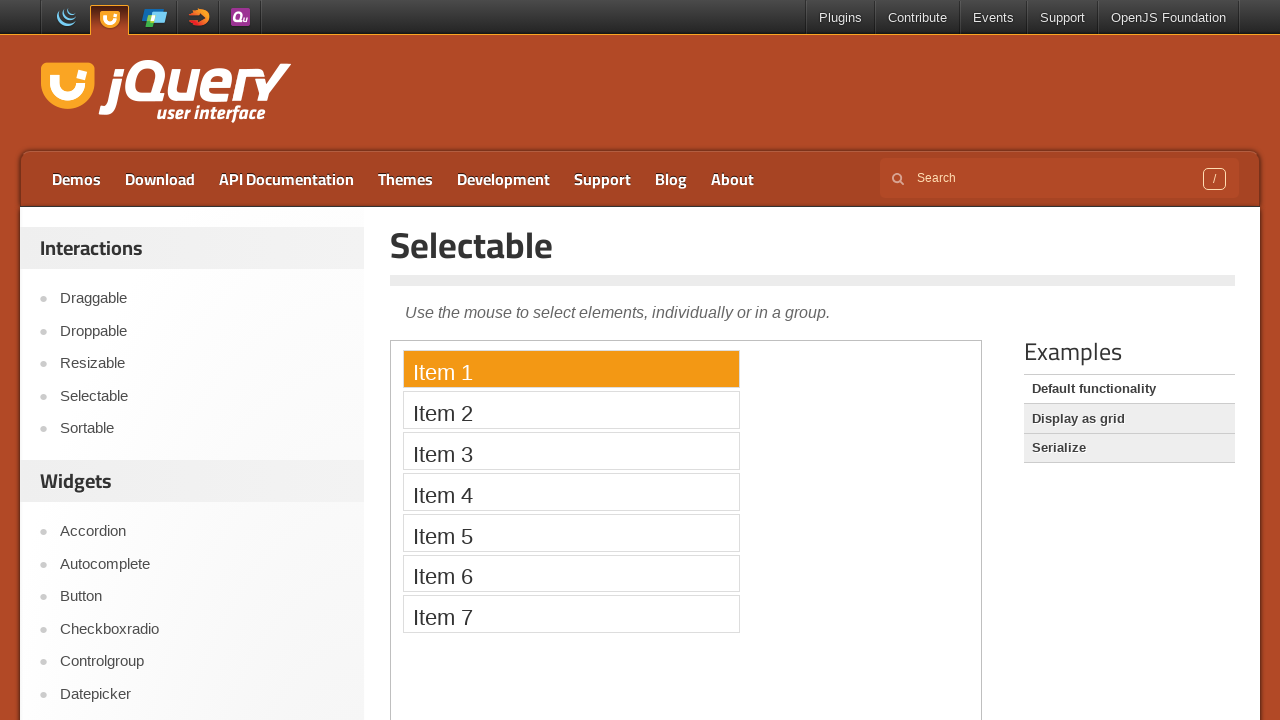

Shift-clicked on Item 2 to extend selection at (571, 410) on iframe >> nth=0 >> internal:control=enter-frame >> xpath=//li[text()='Item 2']
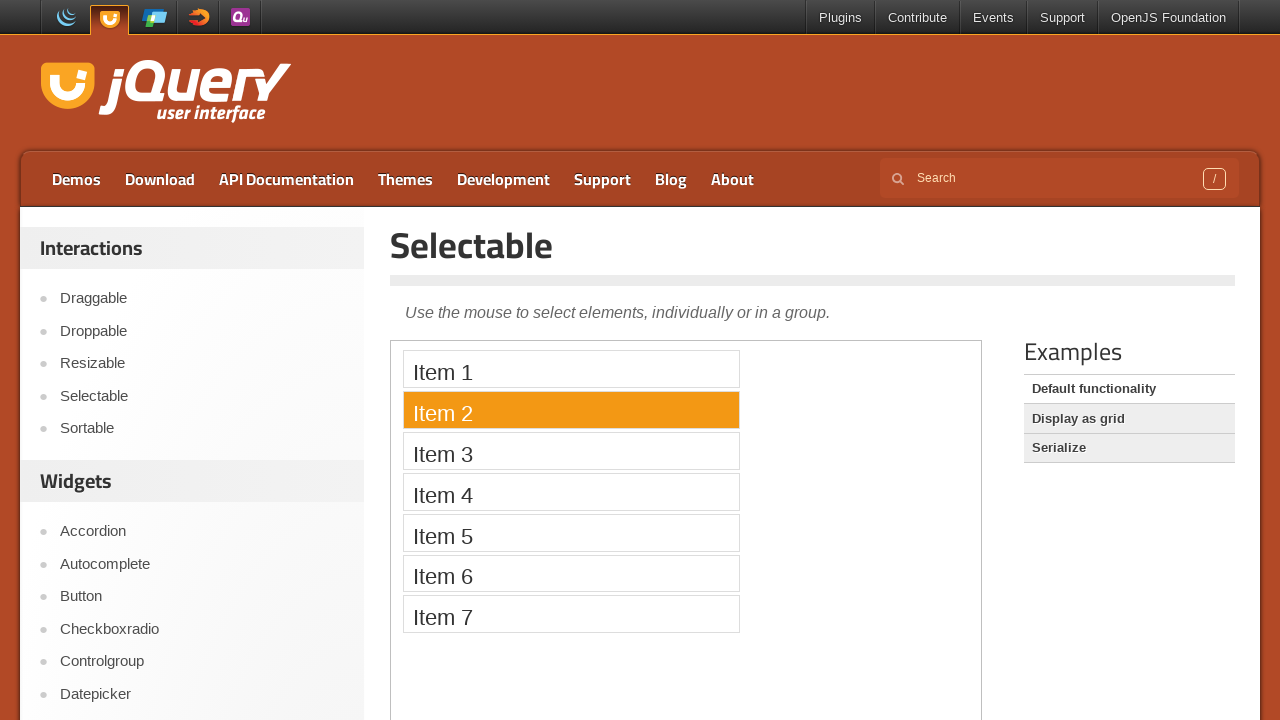

Shift-clicked on Item 3 to extend selection at (571, 451) on iframe >> nth=0 >> internal:control=enter-frame >> xpath=//li[text()='Item 3']
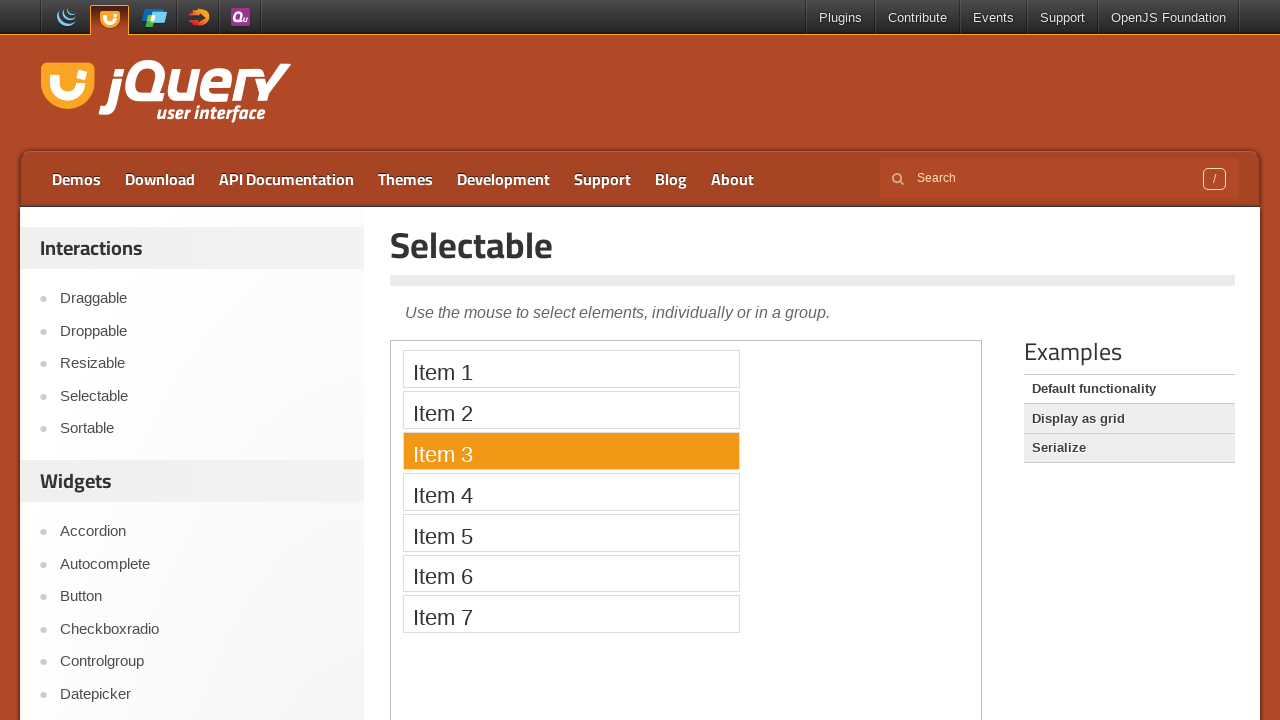

Shift-clicked on Item 4 to extend selection at (571, 492) on iframe >> nth=0 >> internal:control=enter-frame >> xpath=//li[text()='Item 4']
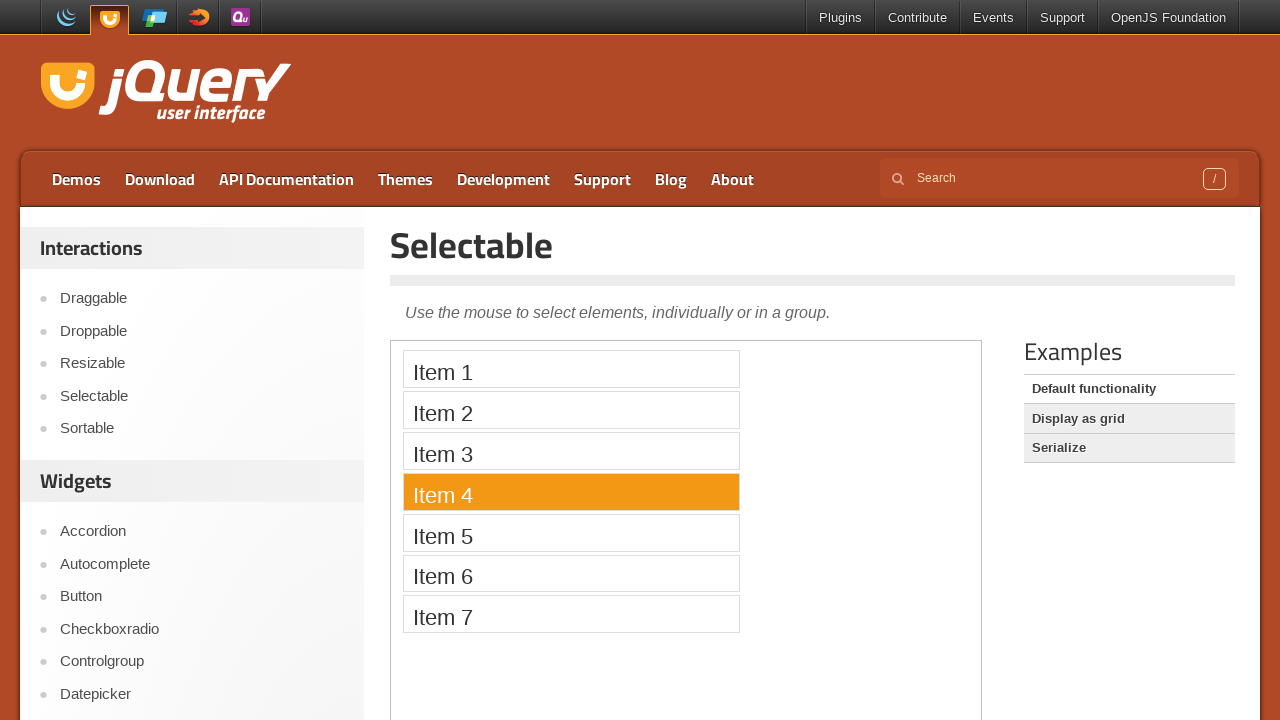

Released Shift key to complete multi-select operation
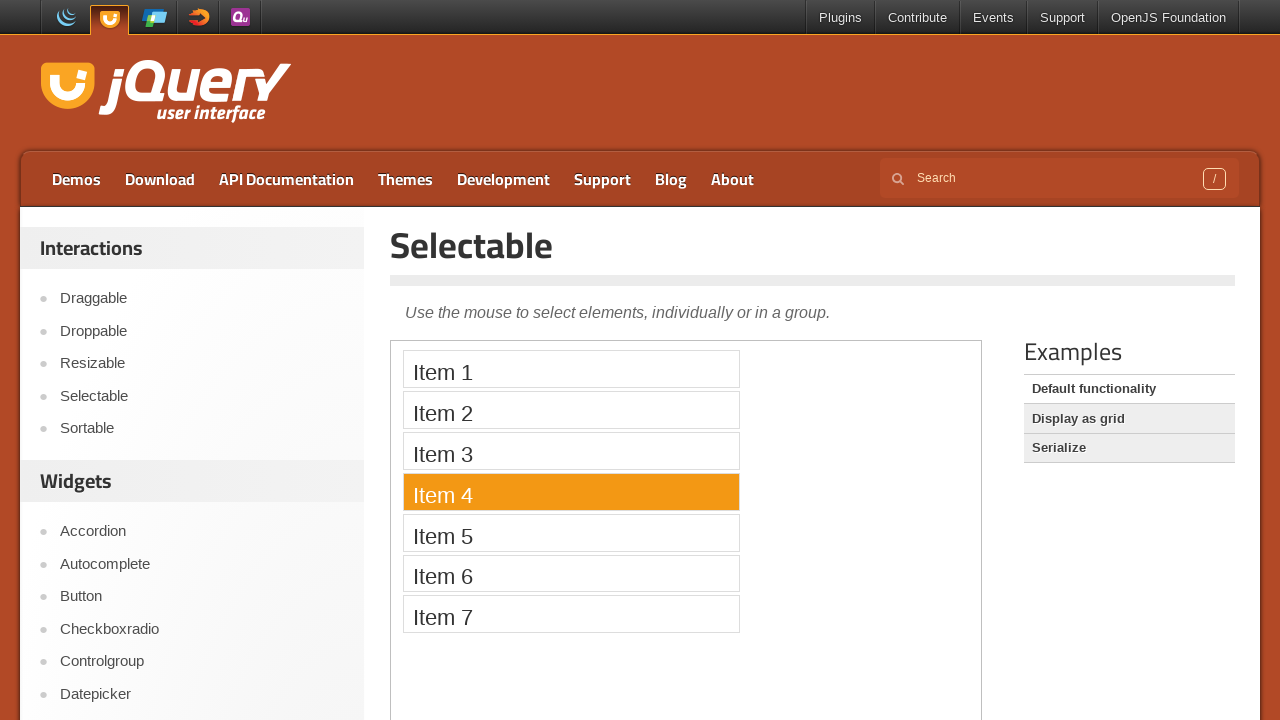

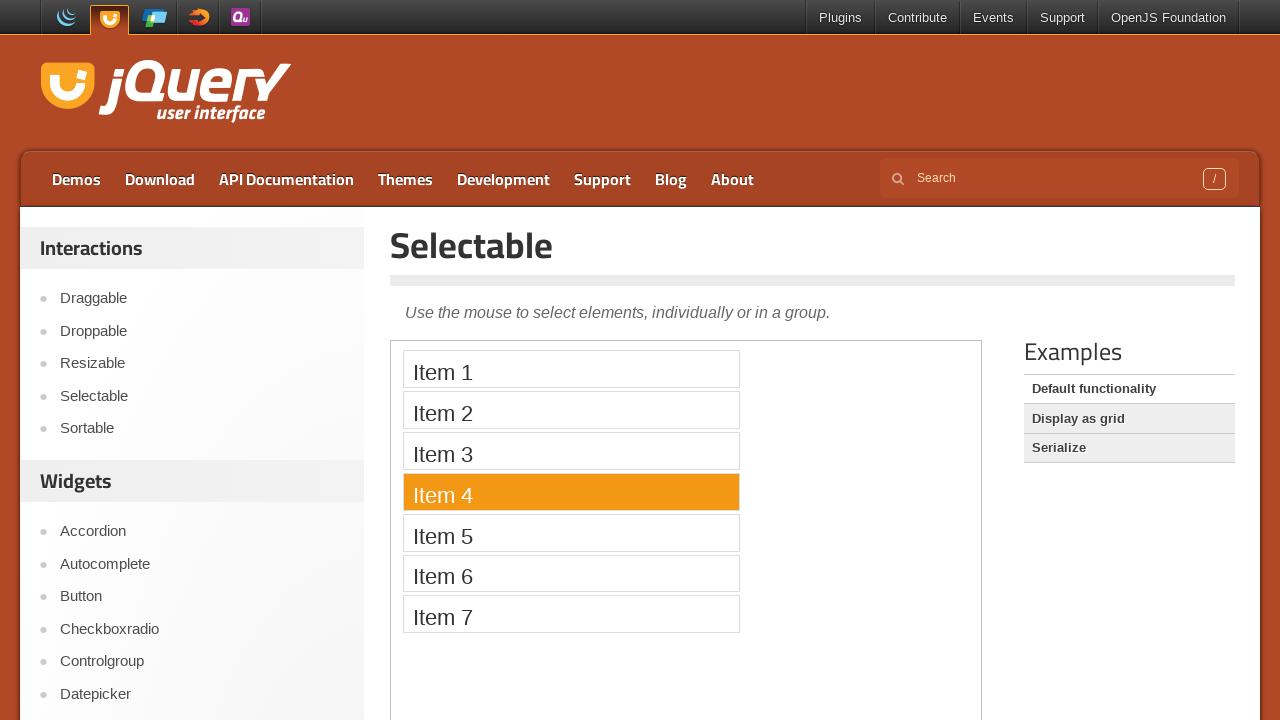